Tests dropdown/select element functionality by selecting options using different methods: visible text, index, and value attribute

Starting URL: https://v1.training-support.net/selenium/selects

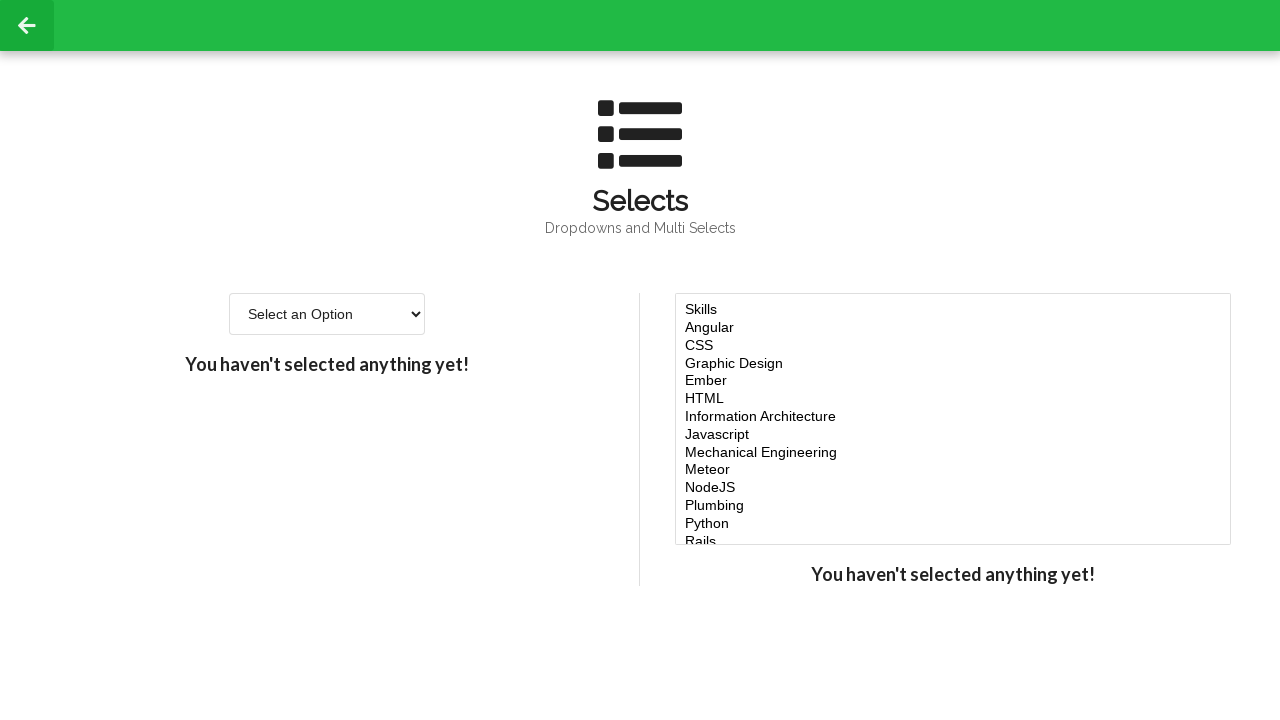

Selected 'Option 2' from dropdown using visible text on #single-select
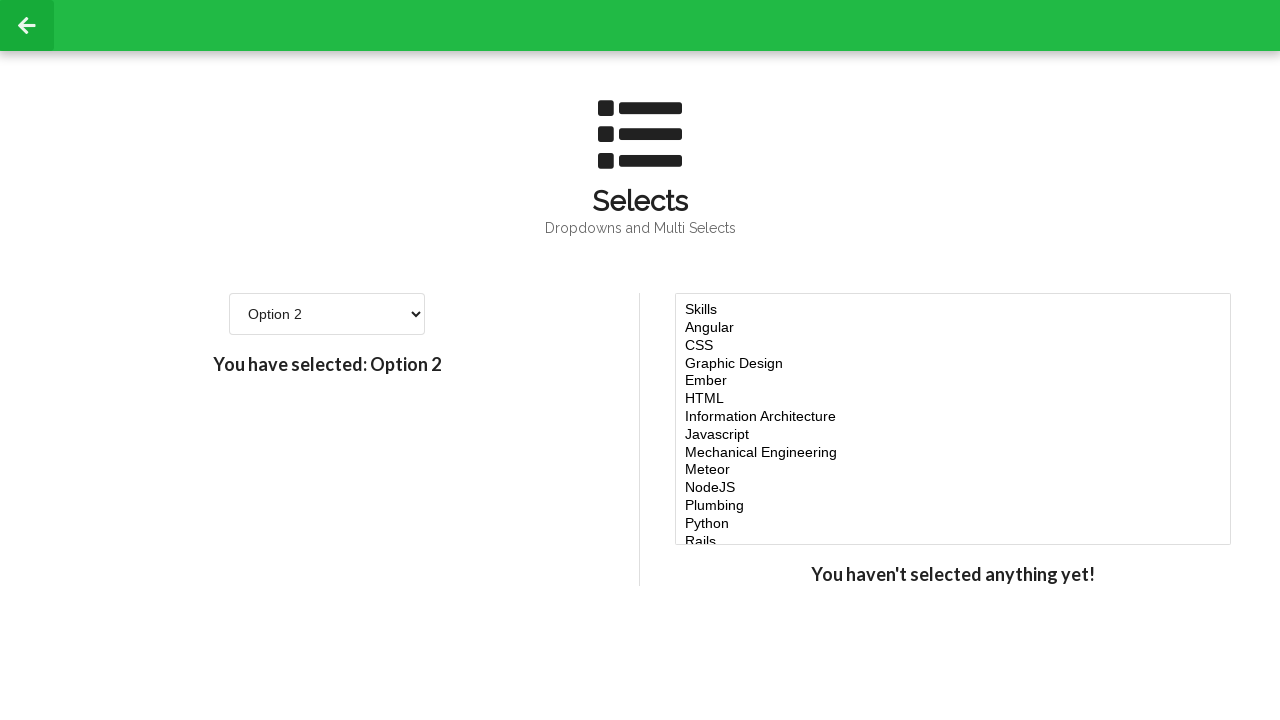

Selected option at index 3 from dropdown on #single-select
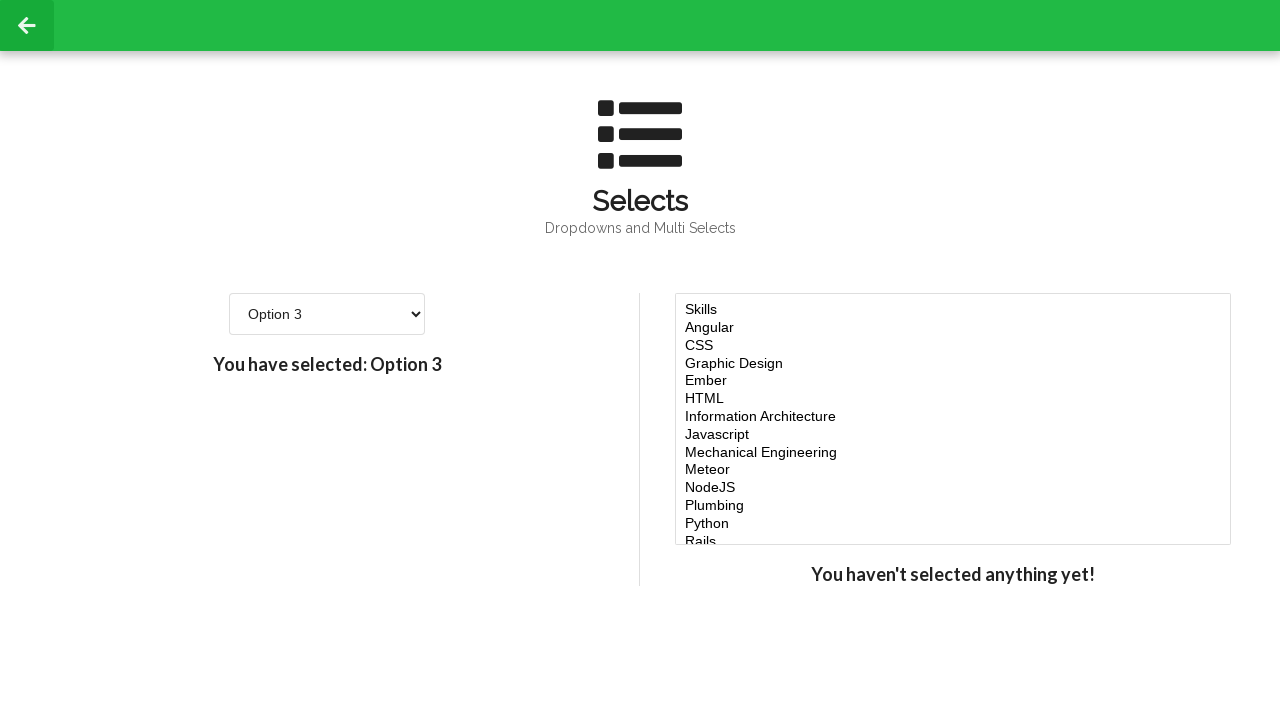

Selected option with value '4' from dropdown on #single-select
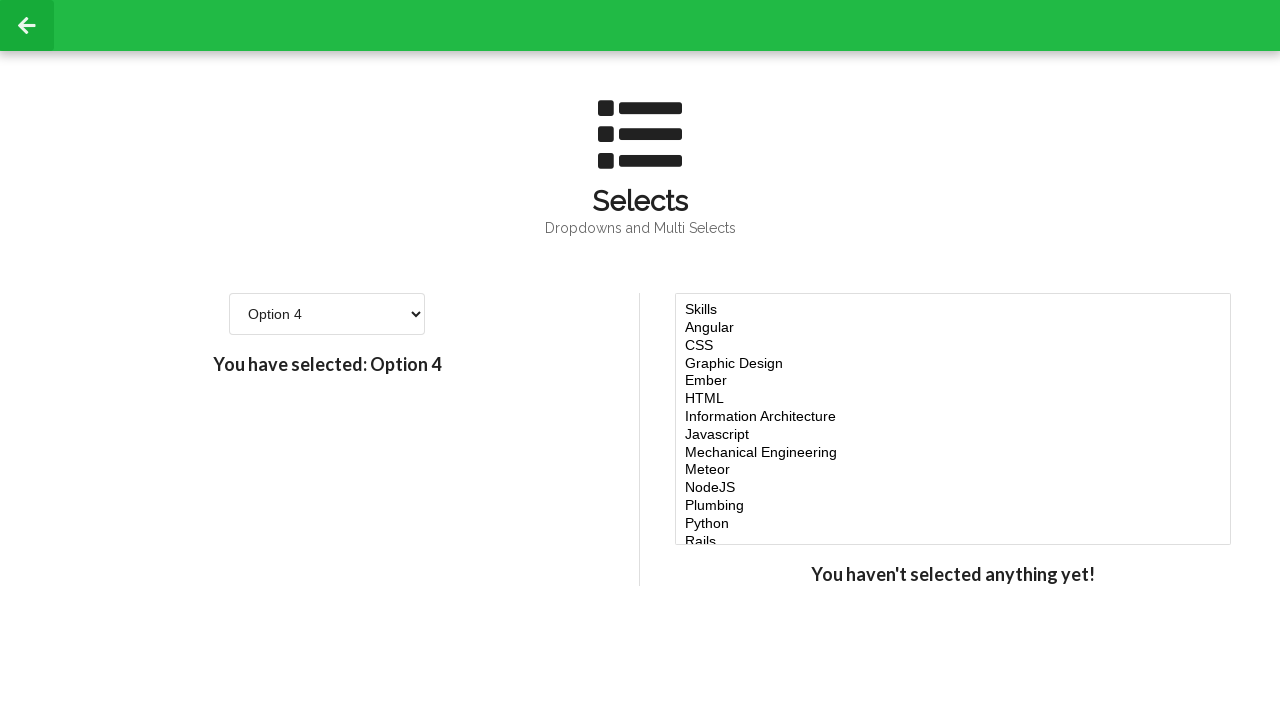

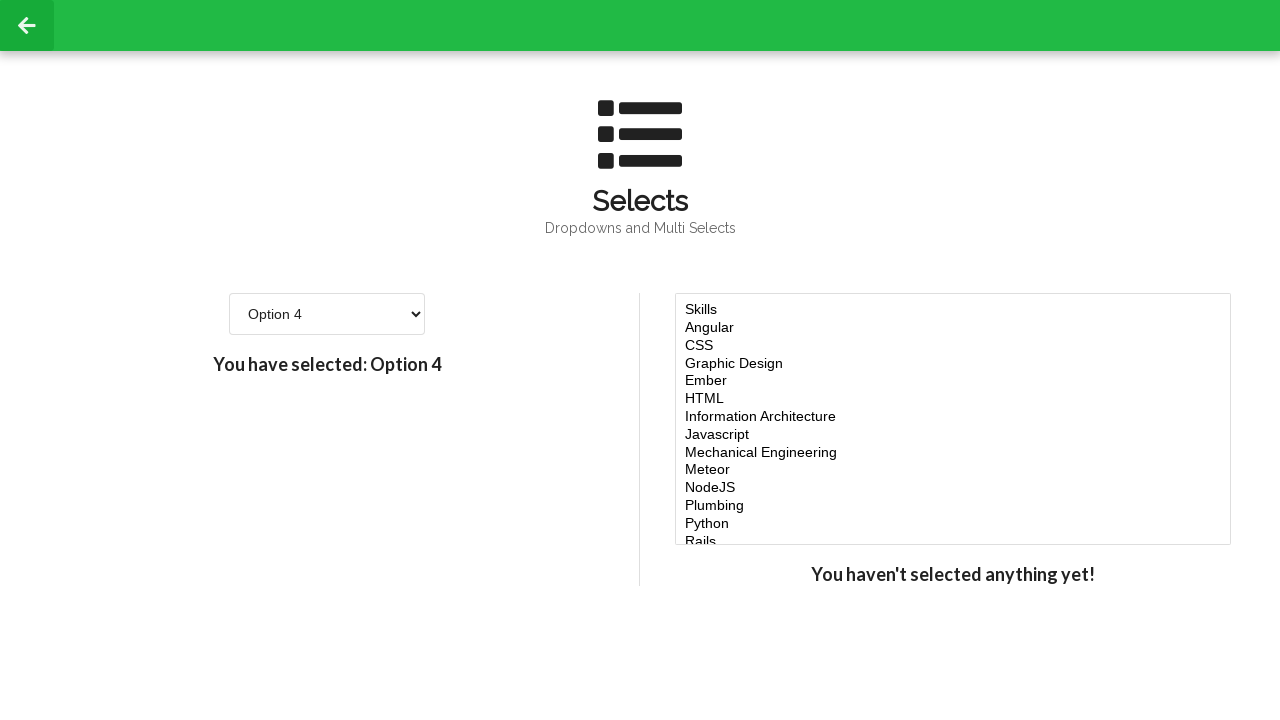